Navigates to Flipkart homepage and retrieves the domain name using JavaScript executor

Starting URL: https://www.flipkart.com/

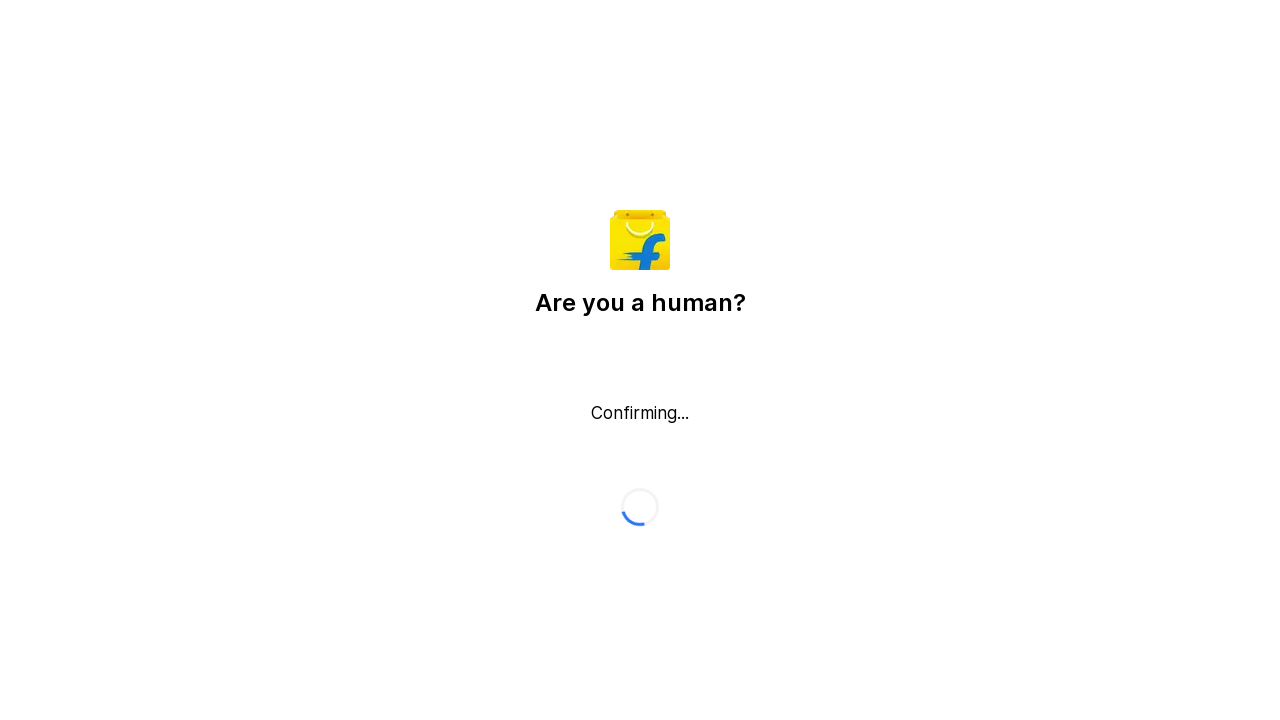

Navigated to Flipkart homepage
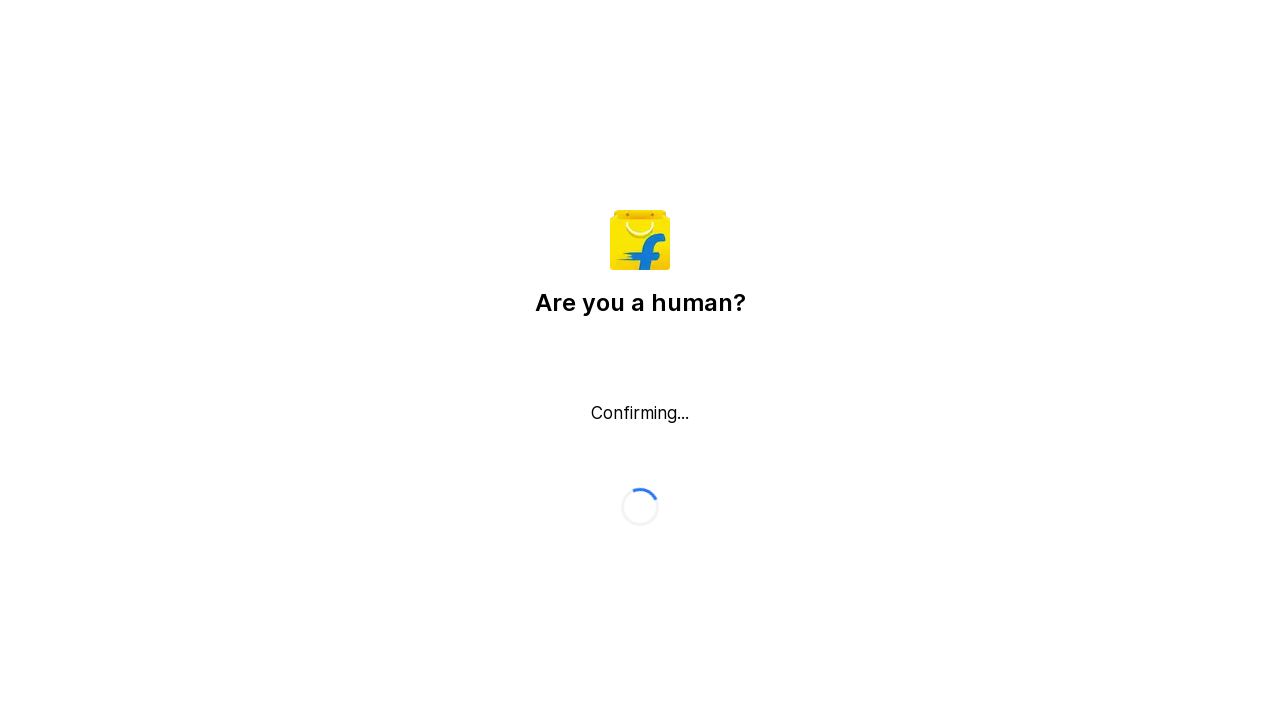

Retrieved domain name using JavaScript executor: www.flipkart.com
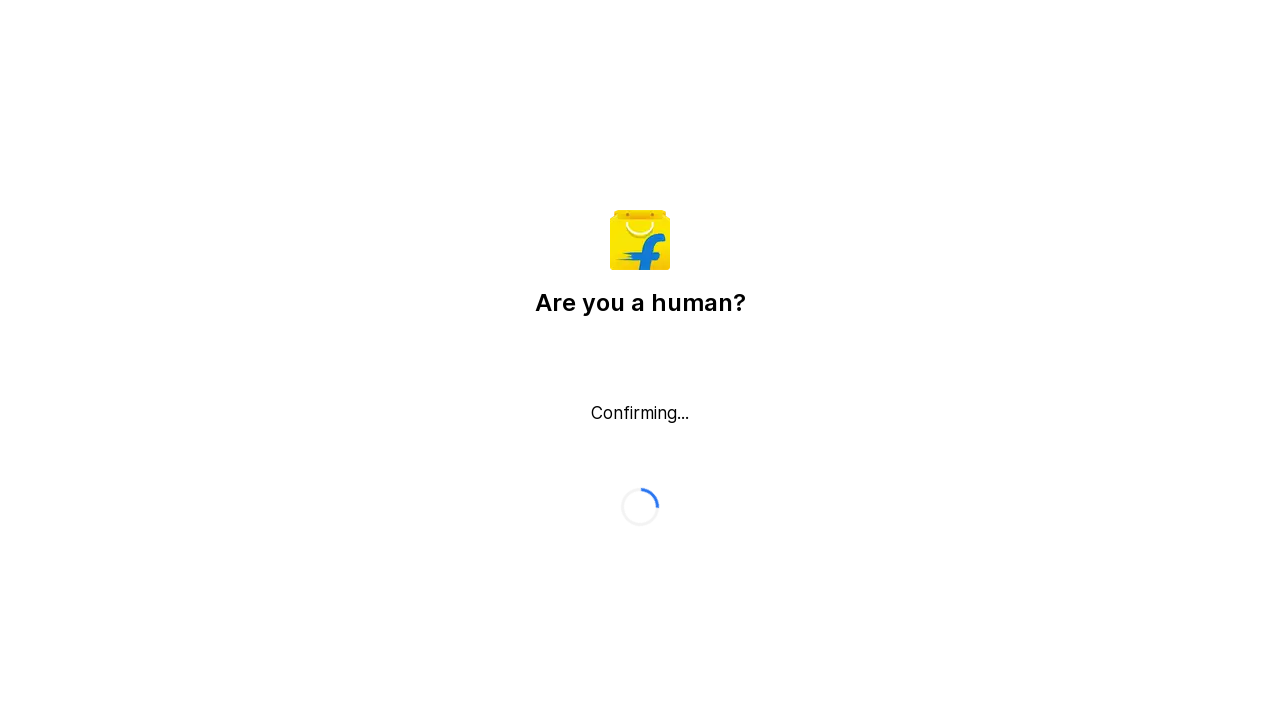

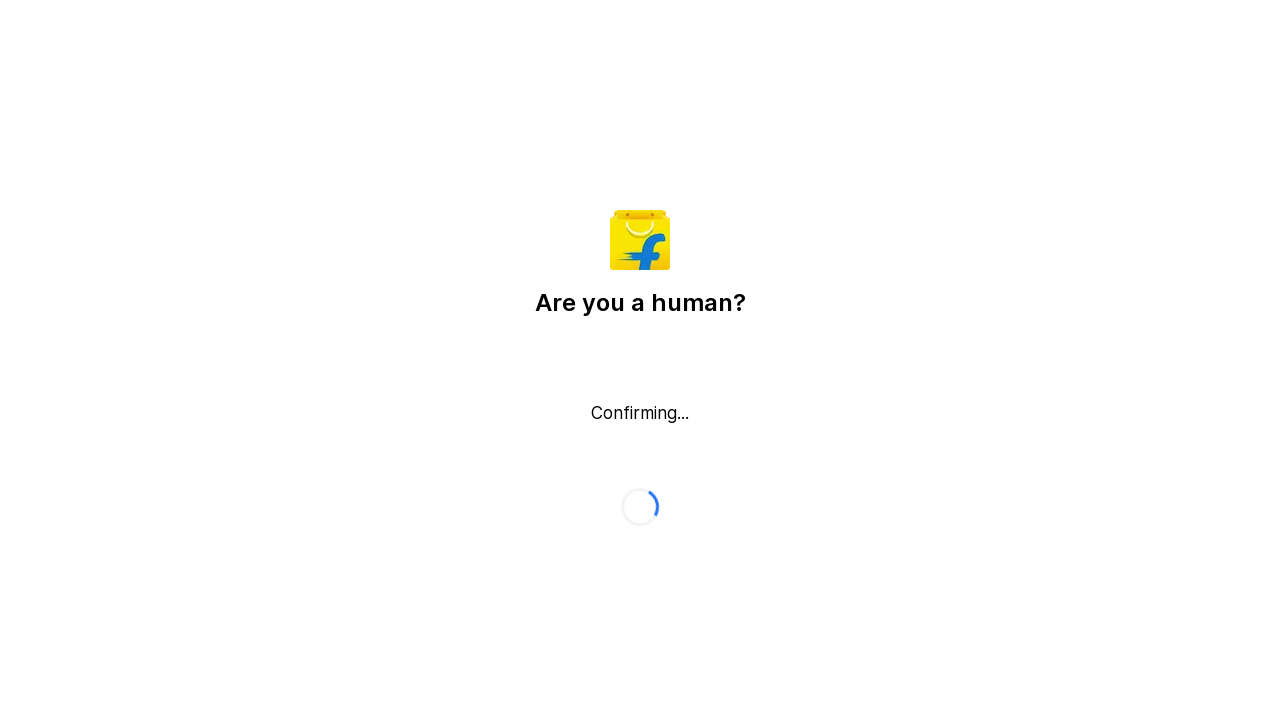